Tests clicking on a default checkbox to ensure it becomes selected after clicking

Starting URL: https://getbootstrap.com/docs/5.0/forms/checks-radios/

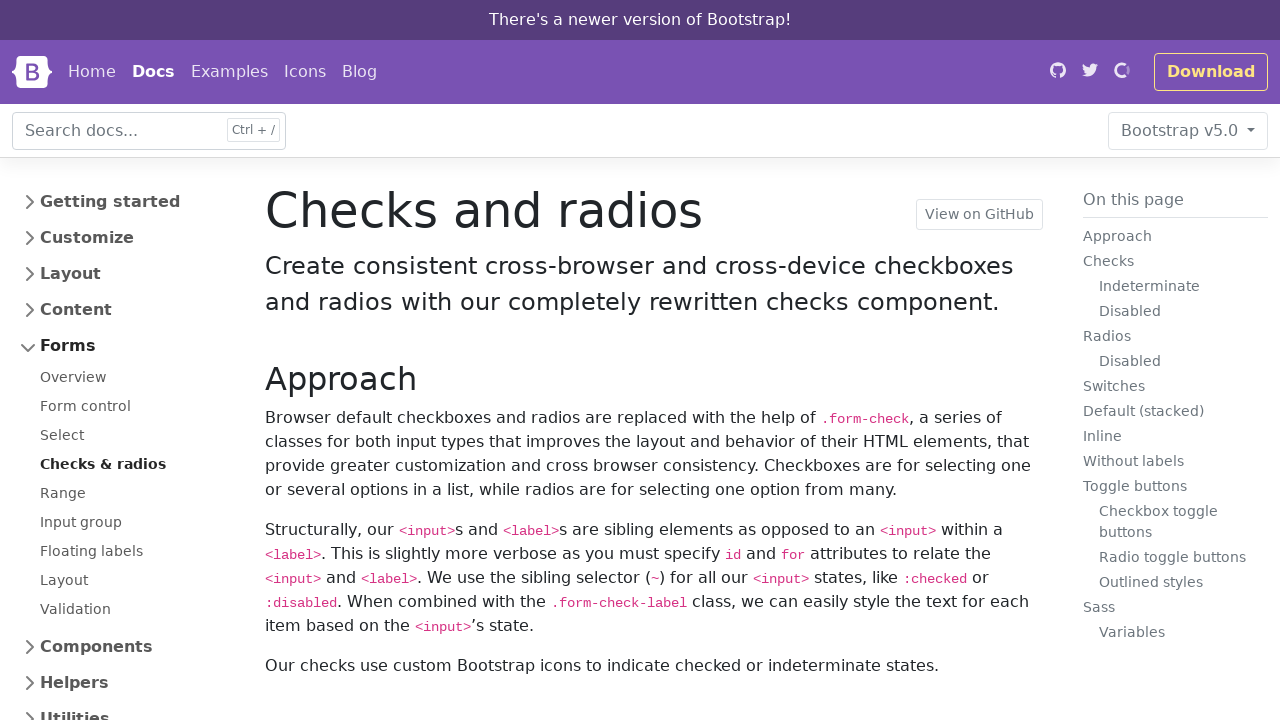

Scrolled down 250px to make checkbox visible
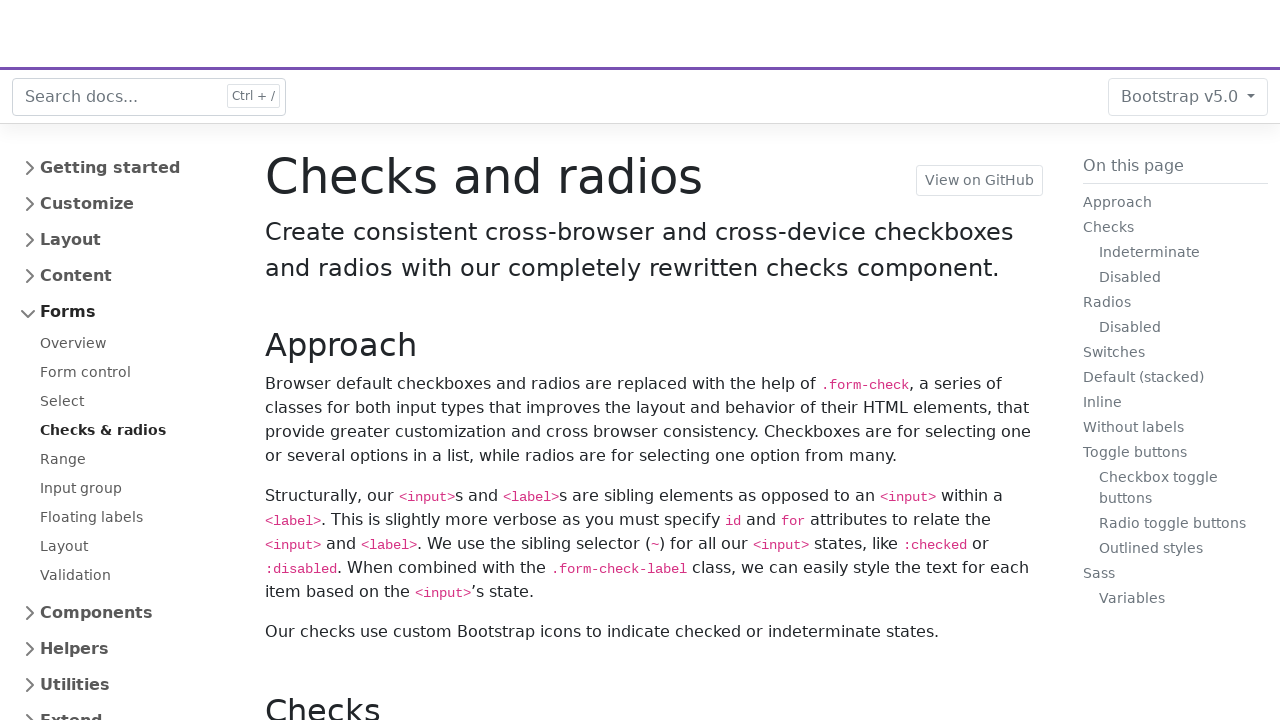

Located the default checkbox element with id 'flexCheckDefault'
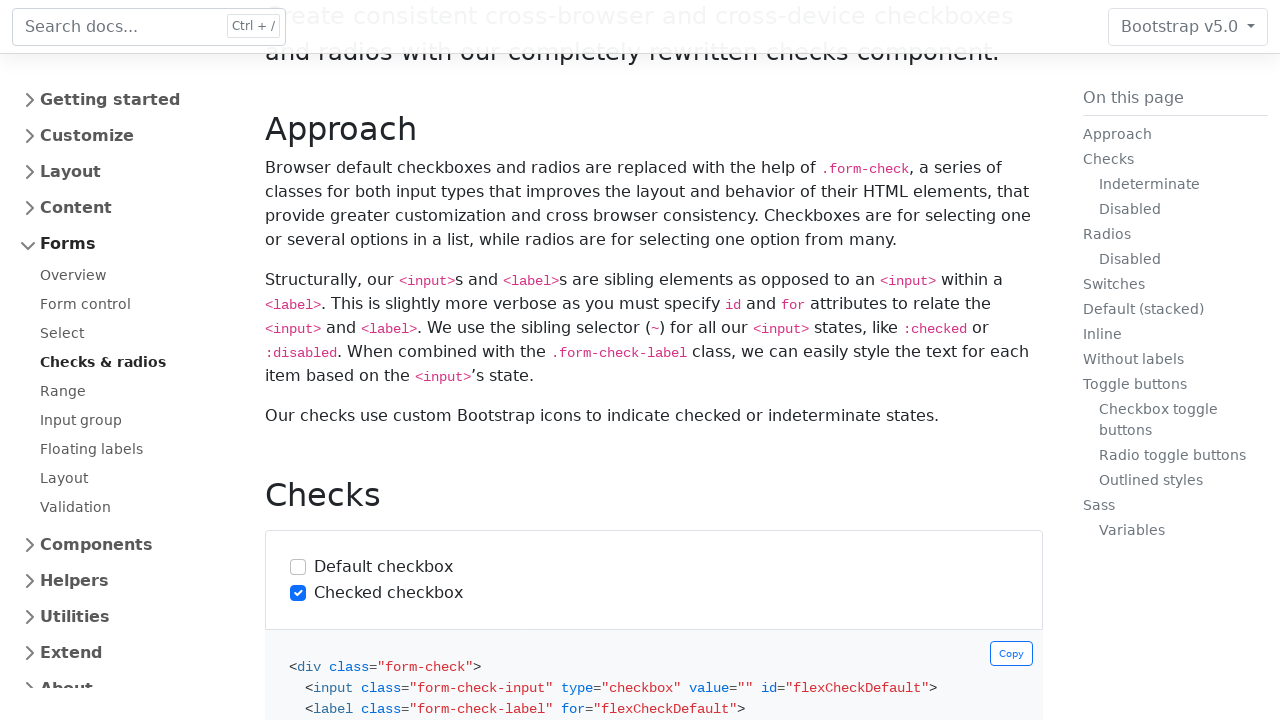

Clicked on the default checkbox at (298, 567) on #flexCheckDefault
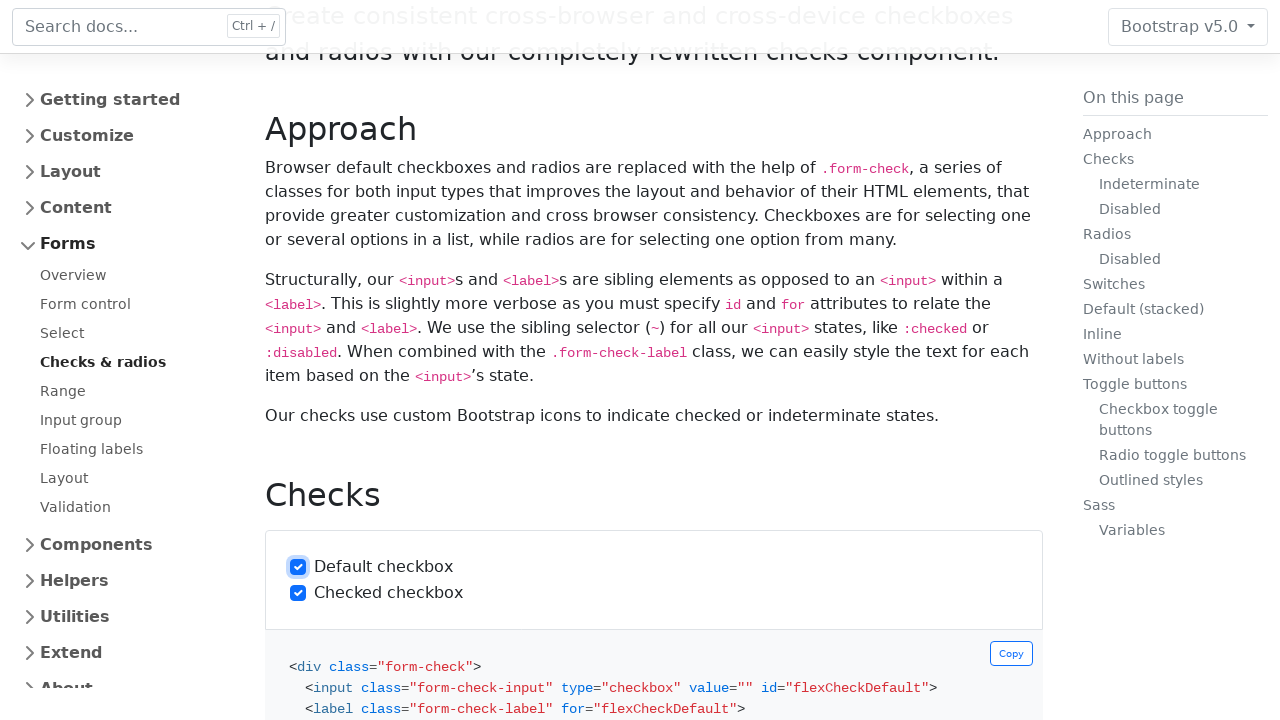

Verified that the checkbox is now selected
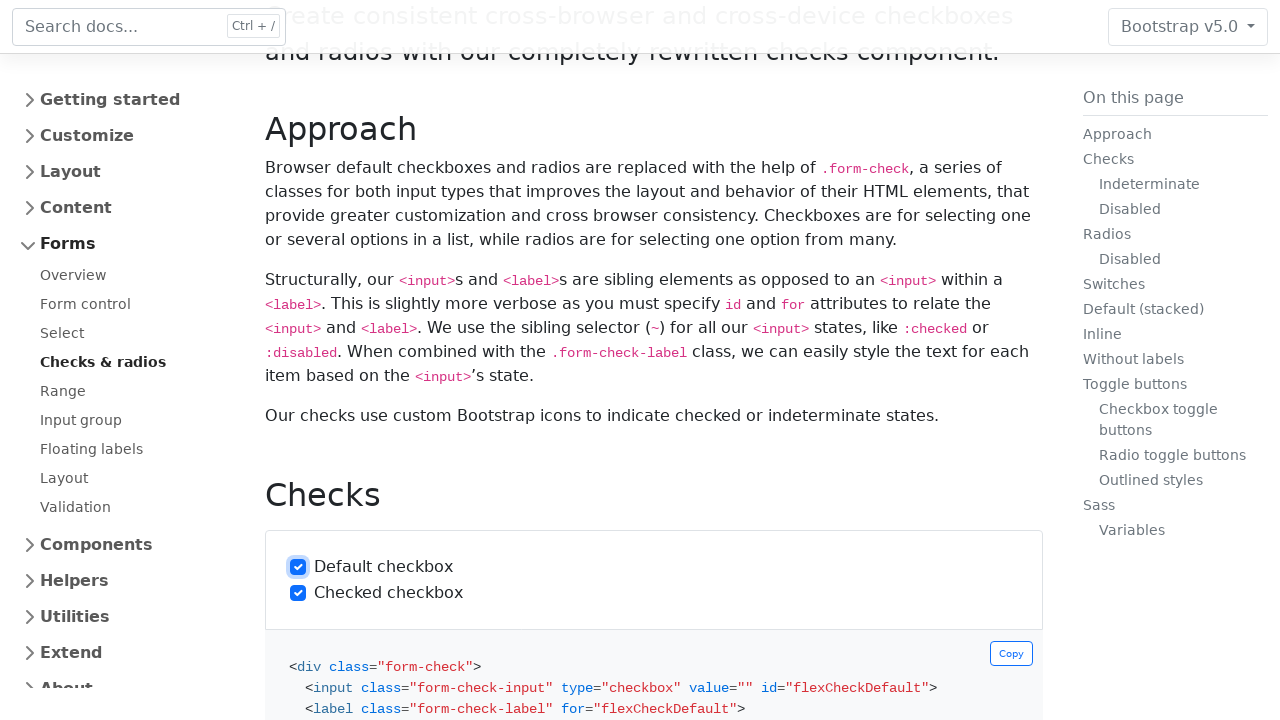

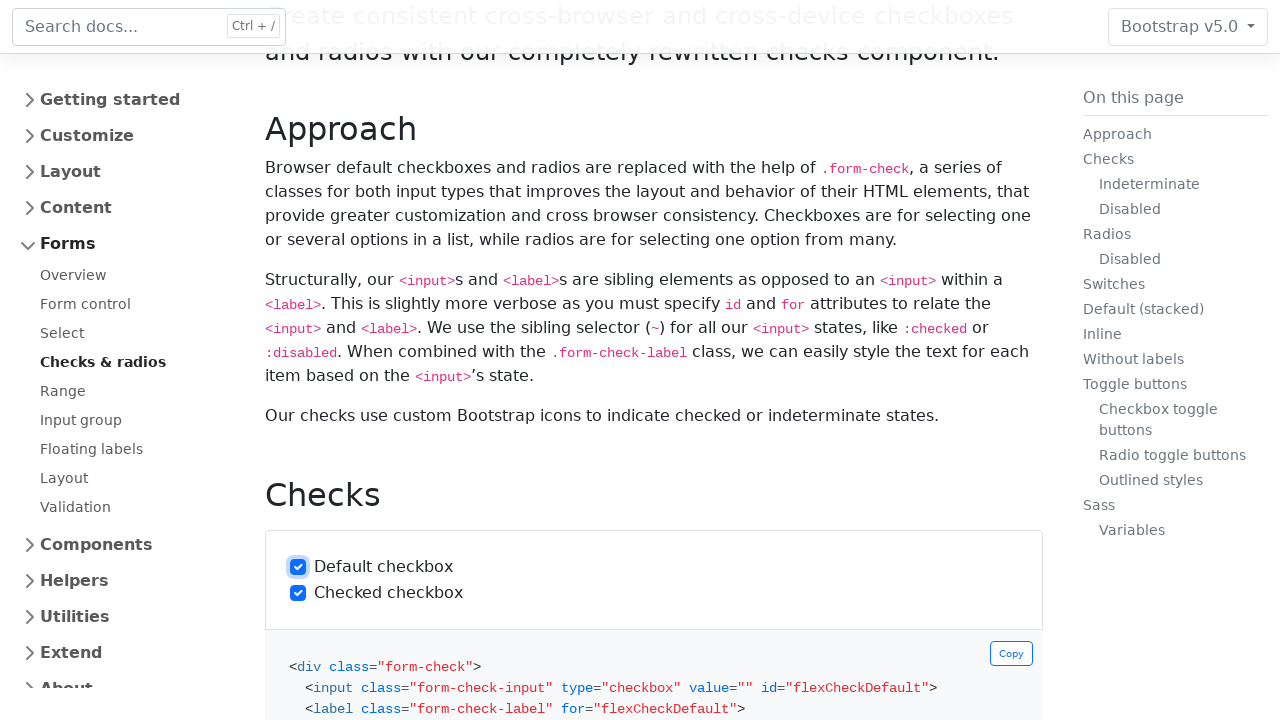